Locates the search button and retrieves its position coordinates on the page

Starting URL: https://www.toutiao.com/

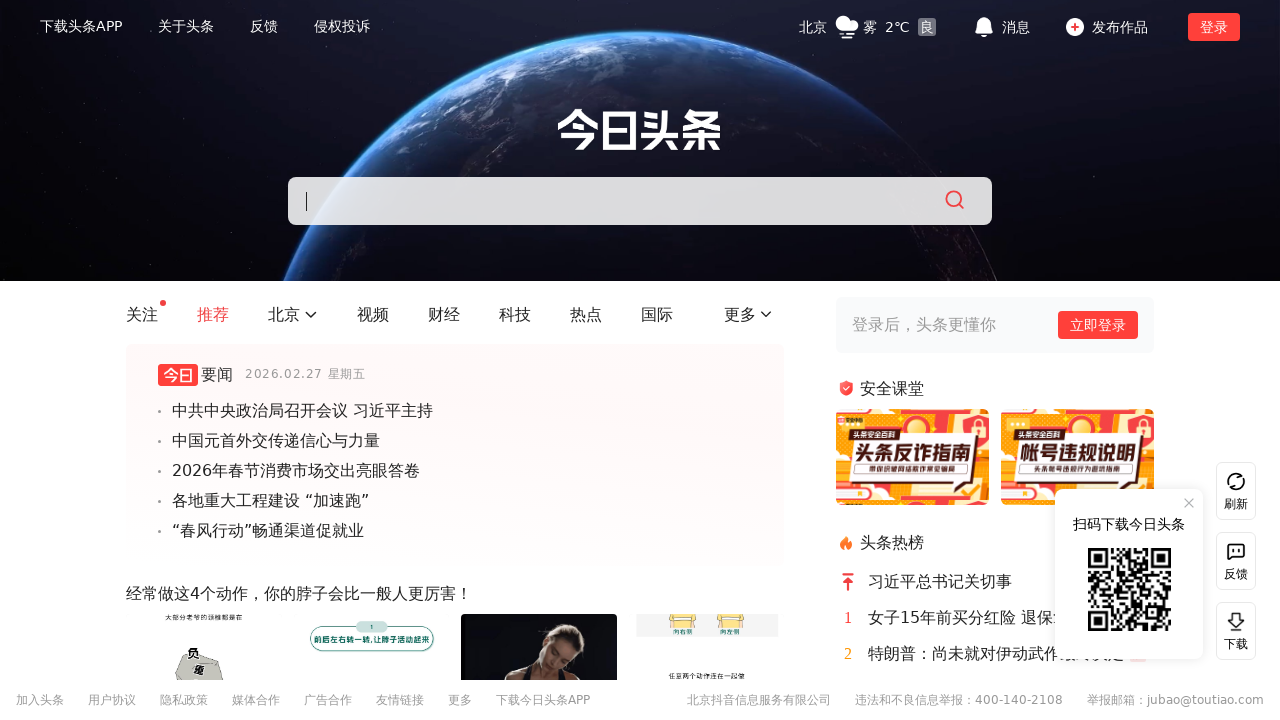

Waited 3 seconds for page to load
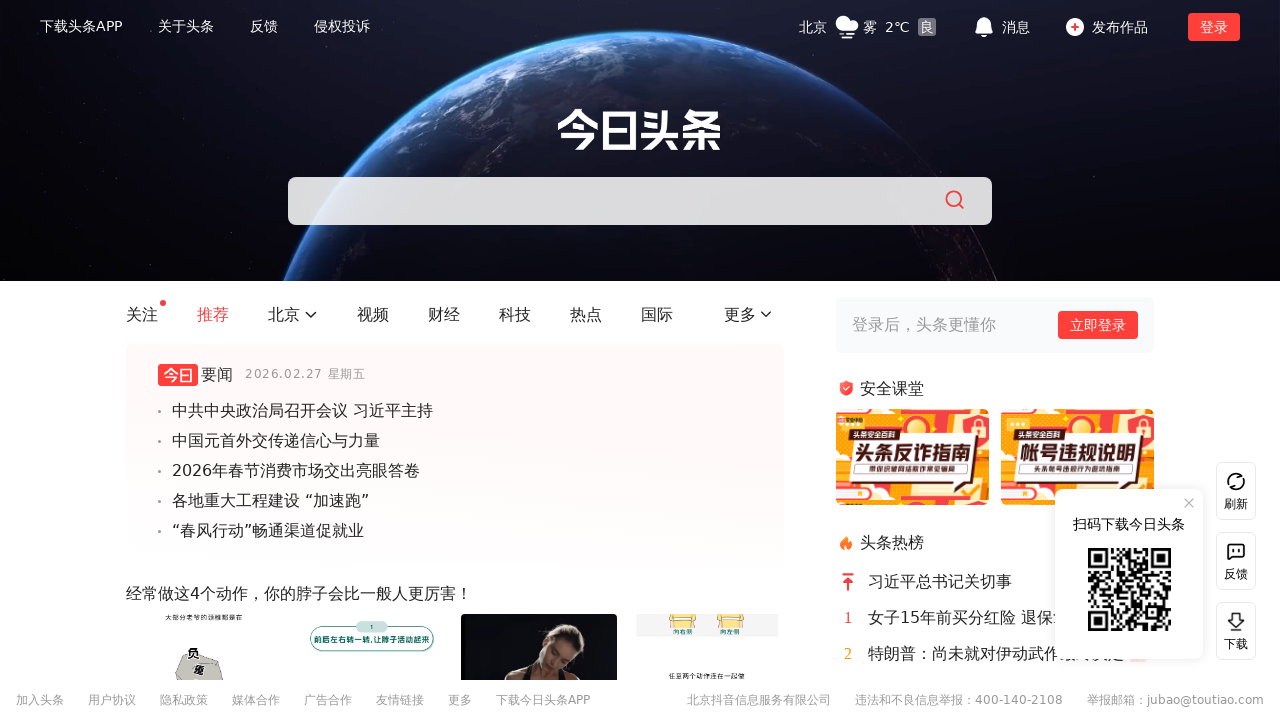

Located search button element via XPath
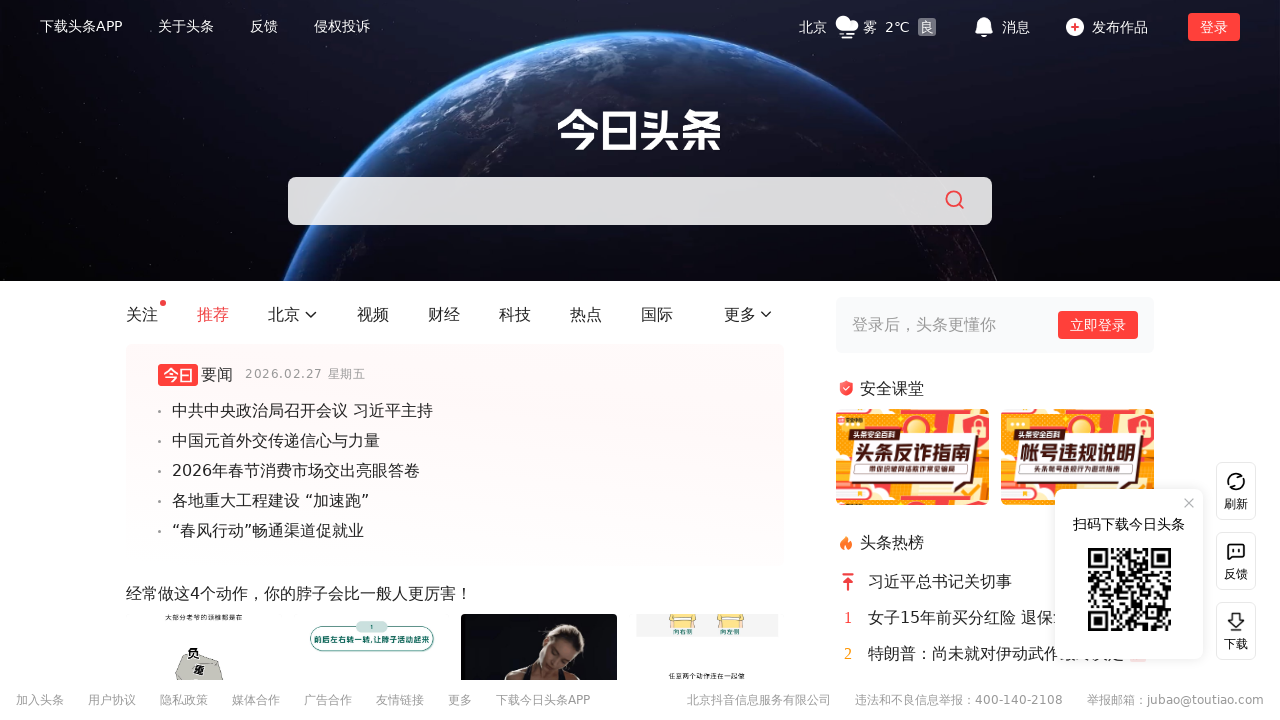

Search button became visible
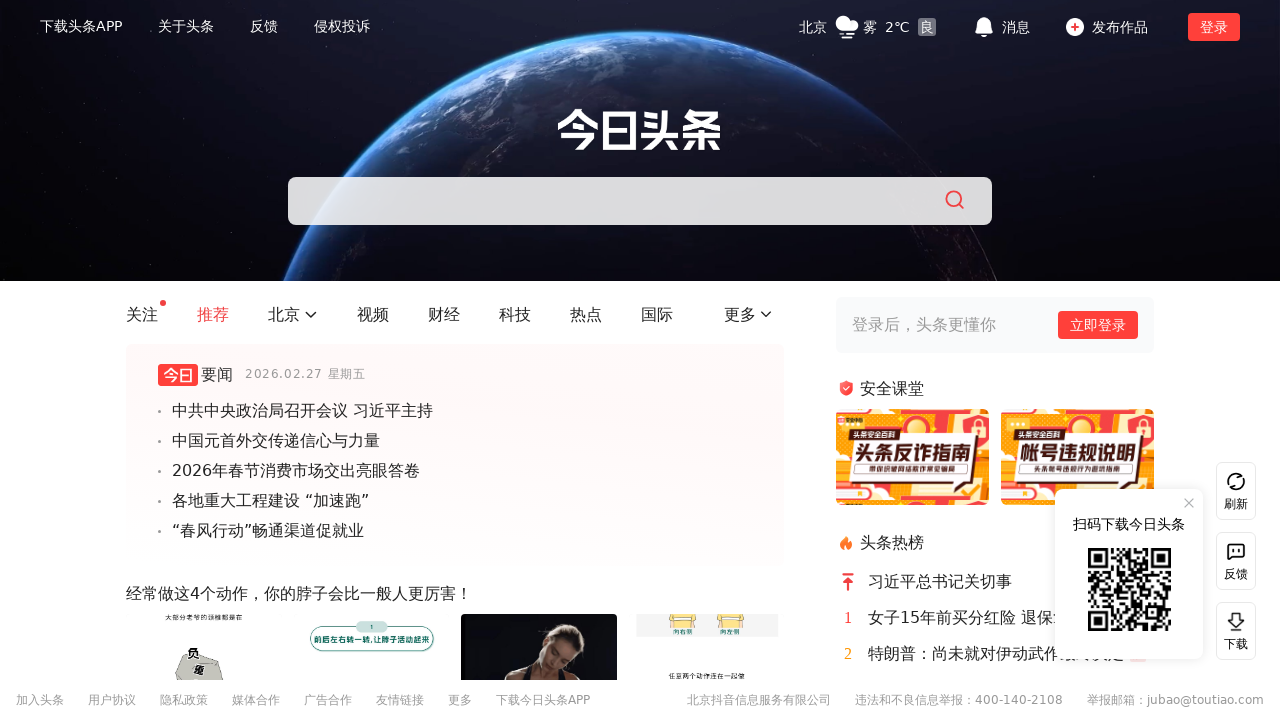

Retrieved bounding box of search button
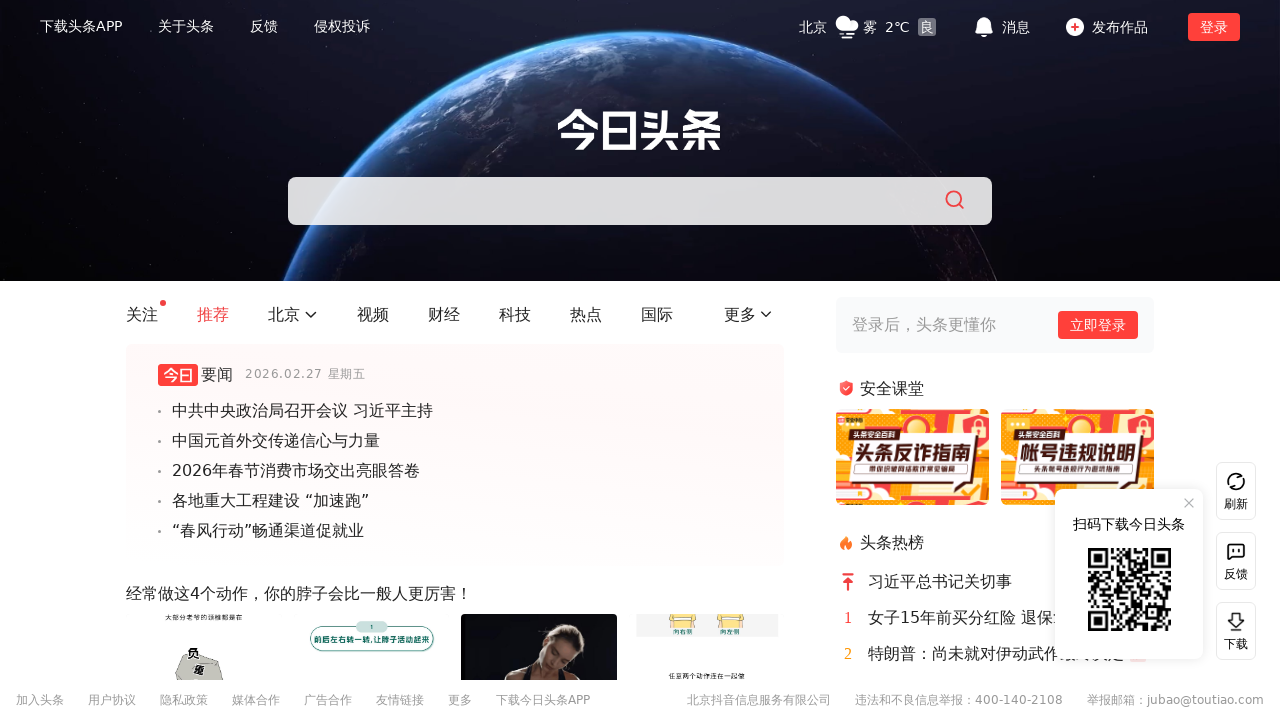

Extracted search button coordinates: x=920, y=177
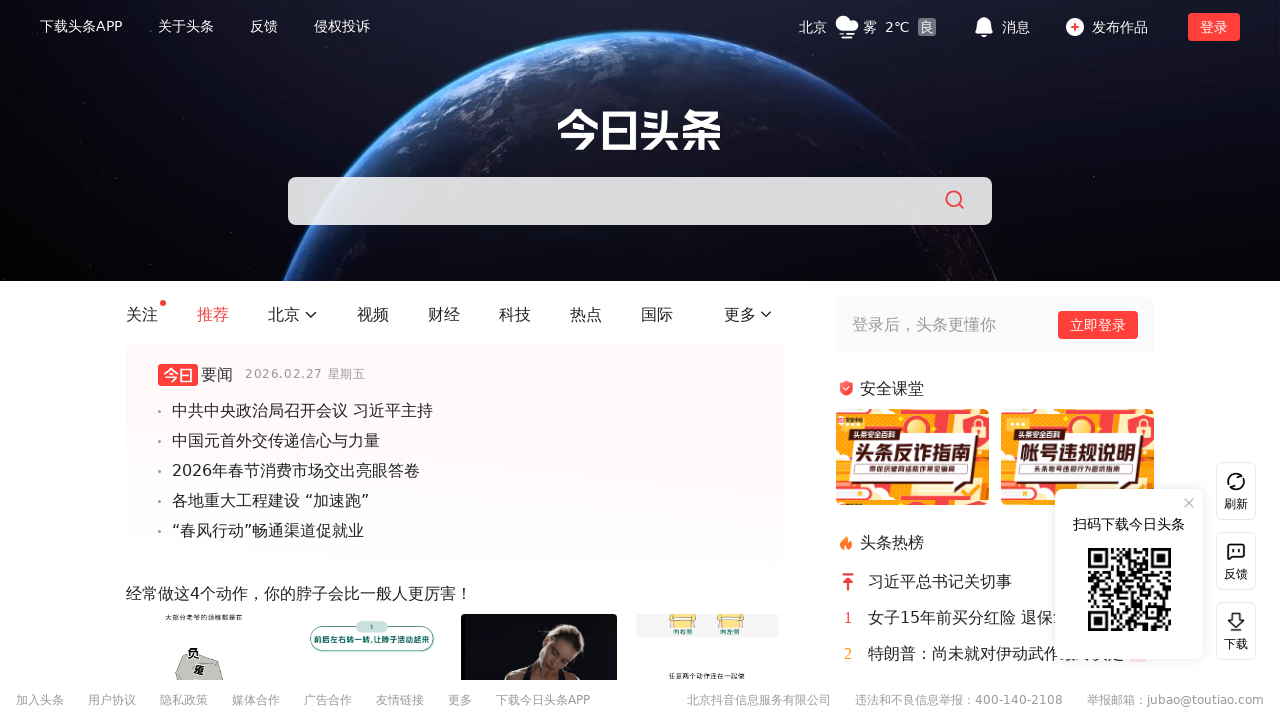

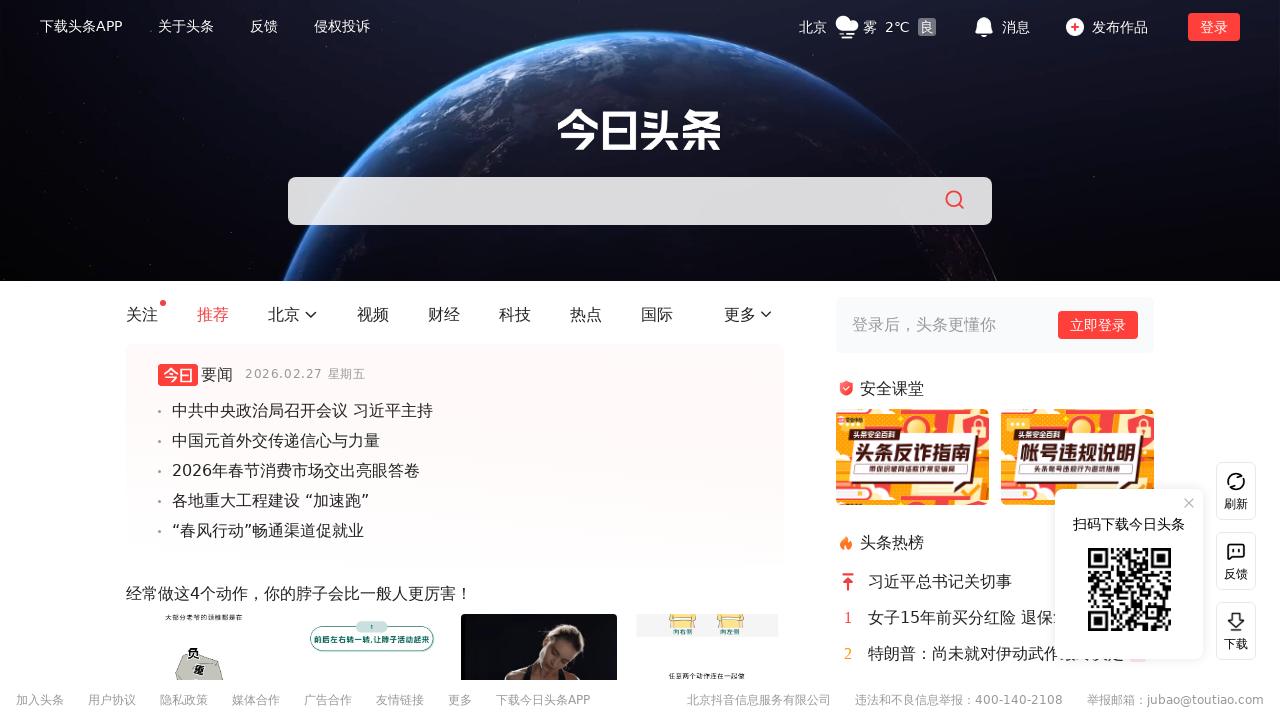